Tests sorting the Due column in ascending order using semantic class selectors on the second table with helpful locator attributes

Starting URL: http://the-internet.herokuapp.com/tables

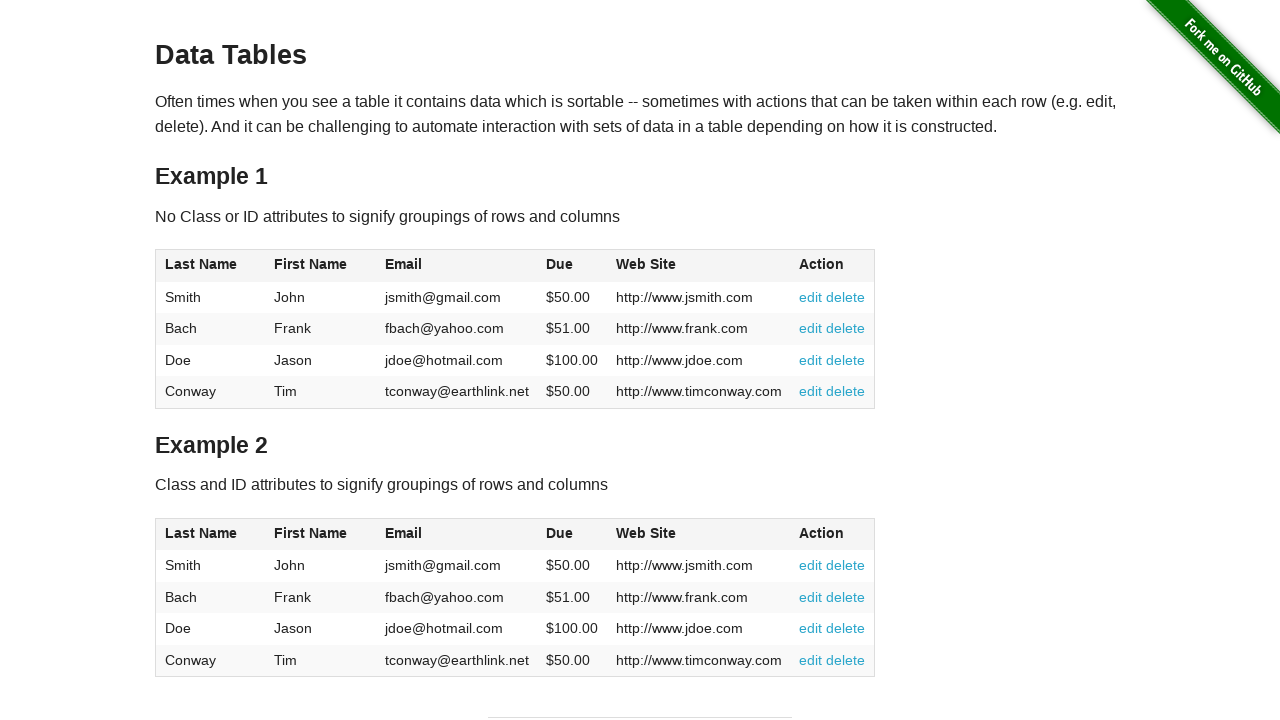

Clicked the Due column header in the second table to sort at (560, 533) on #table2 thead .dues
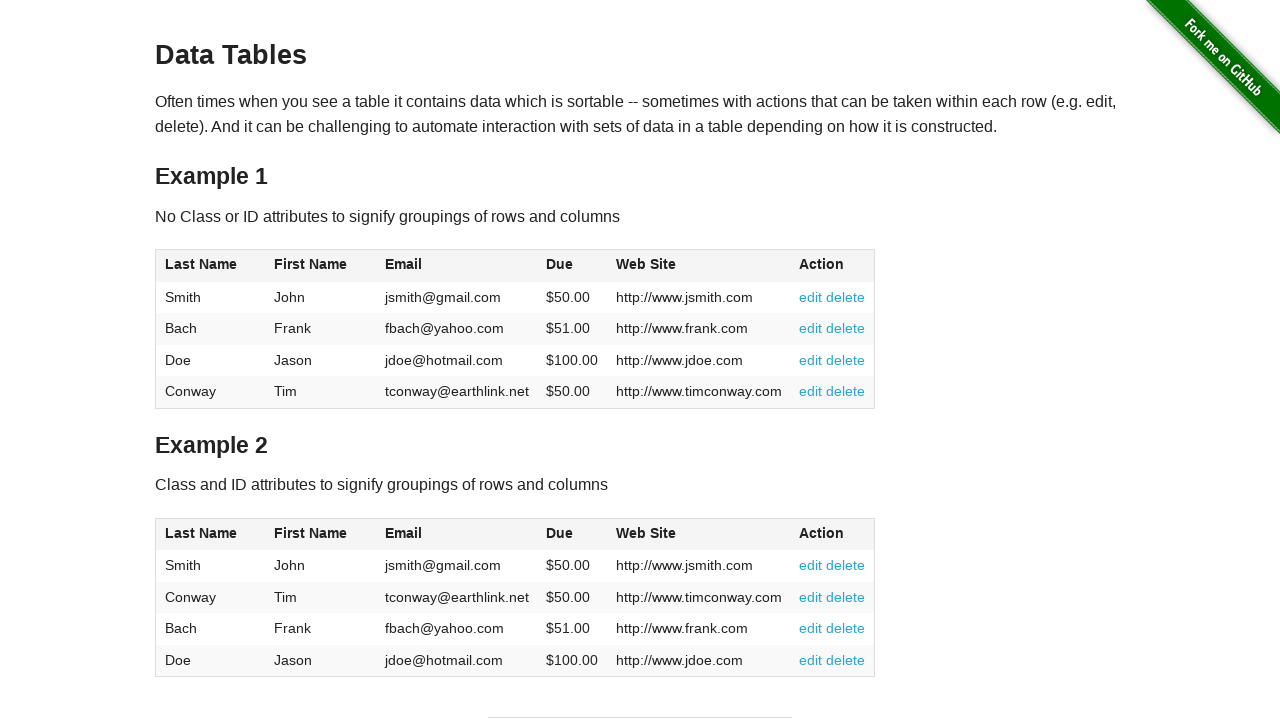

Verified the Due column values are loaded and sorted in ascending order
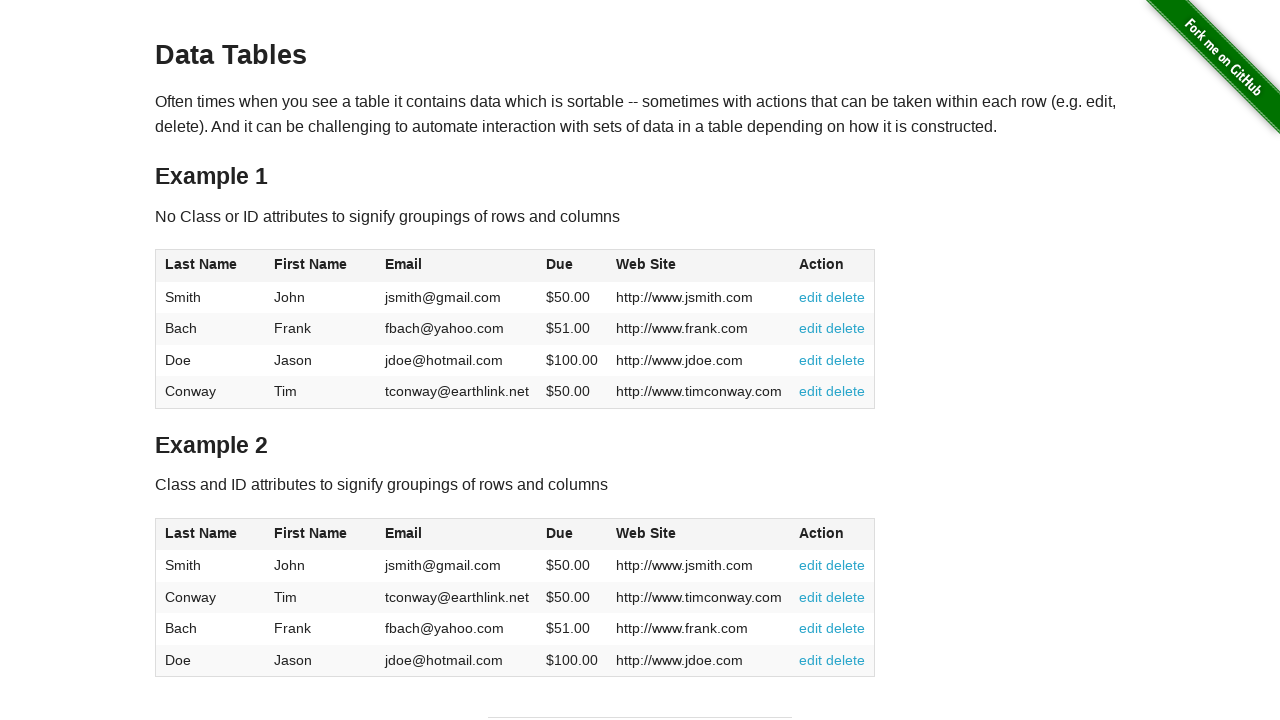

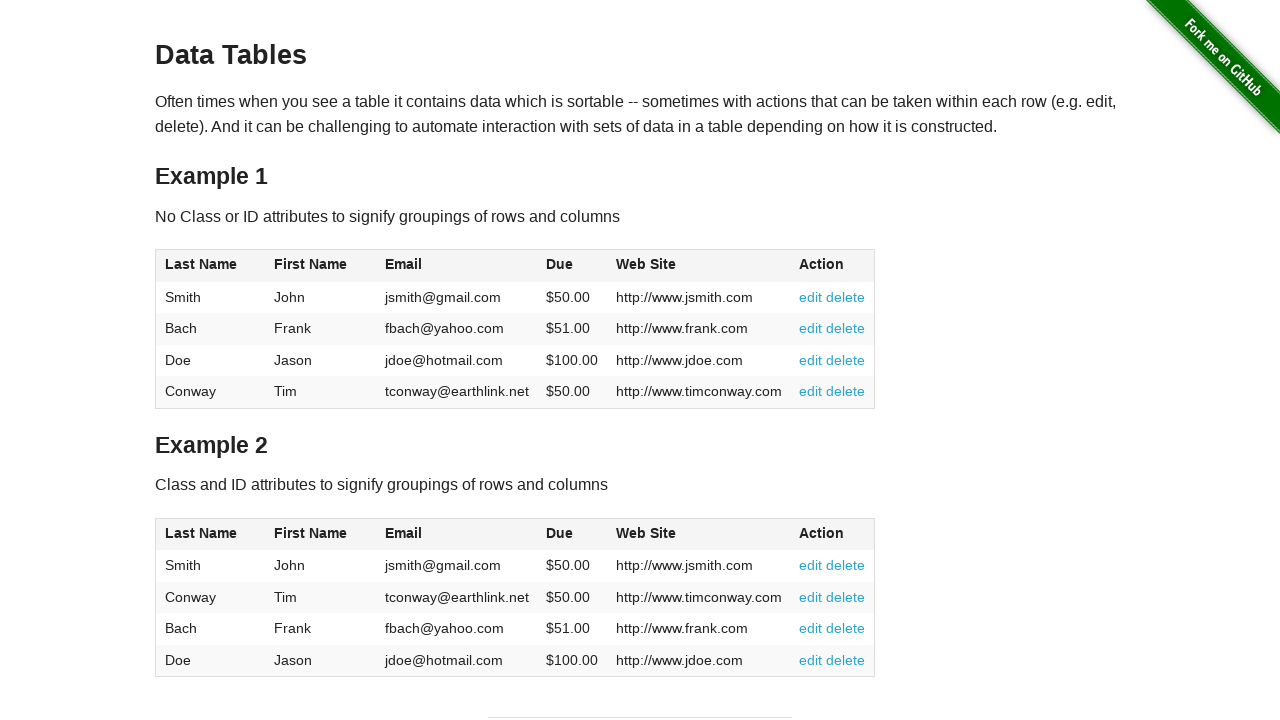